Clicks the 0-9 link and verifies navigation to the correct URL

Starting URL: https://www.99-bottles-of-beer.net/abc.html

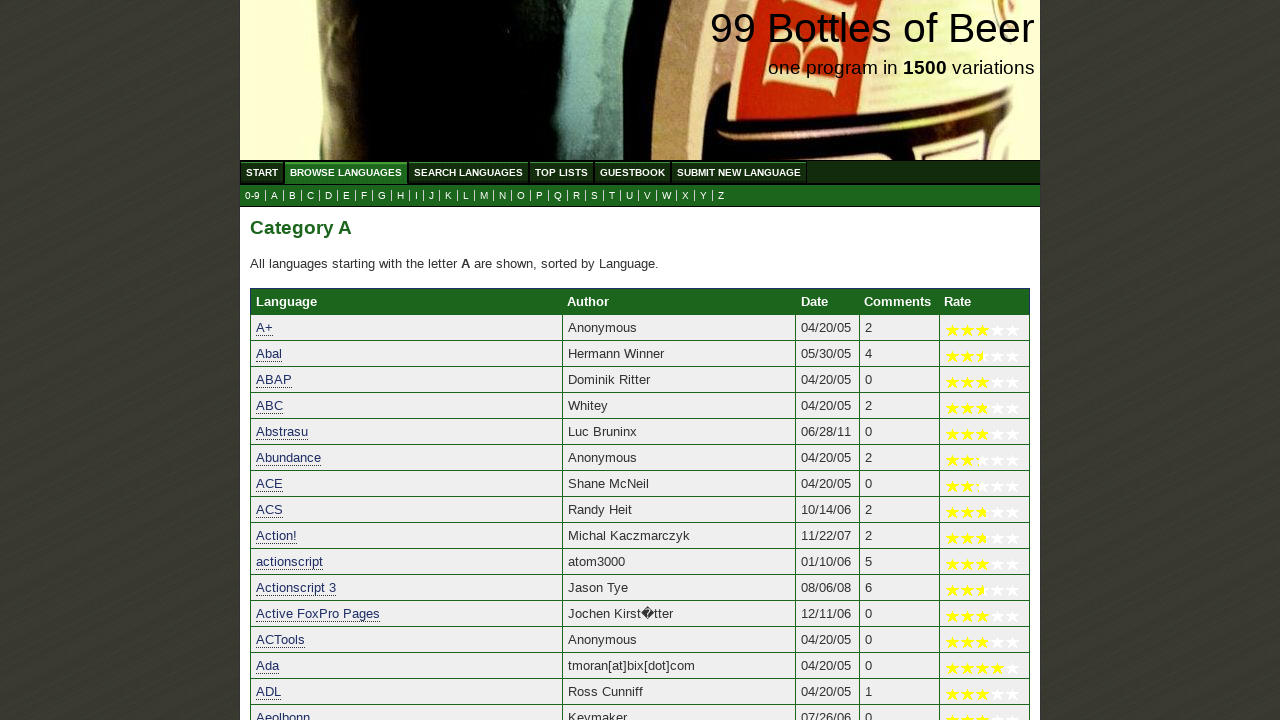

Clicked the 0-9 link at (252, 196) on xpath=//a[@href='0.html']
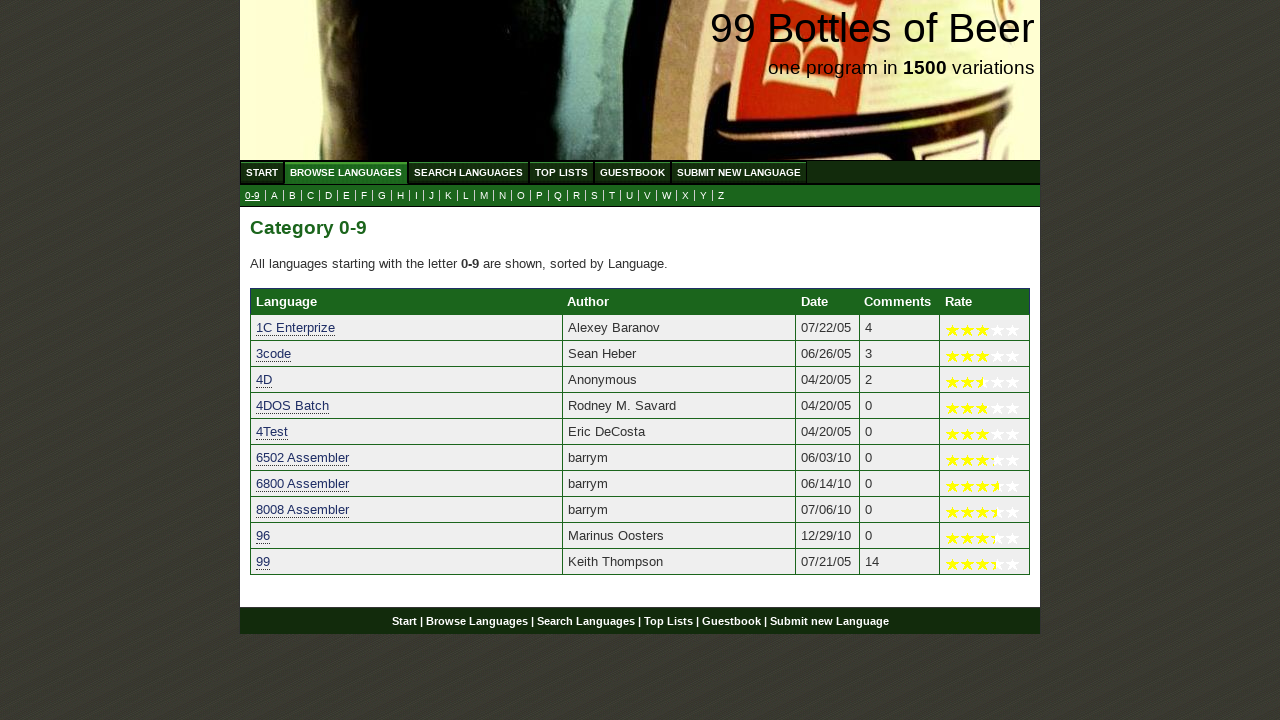

Verified navigation to 0.html URL
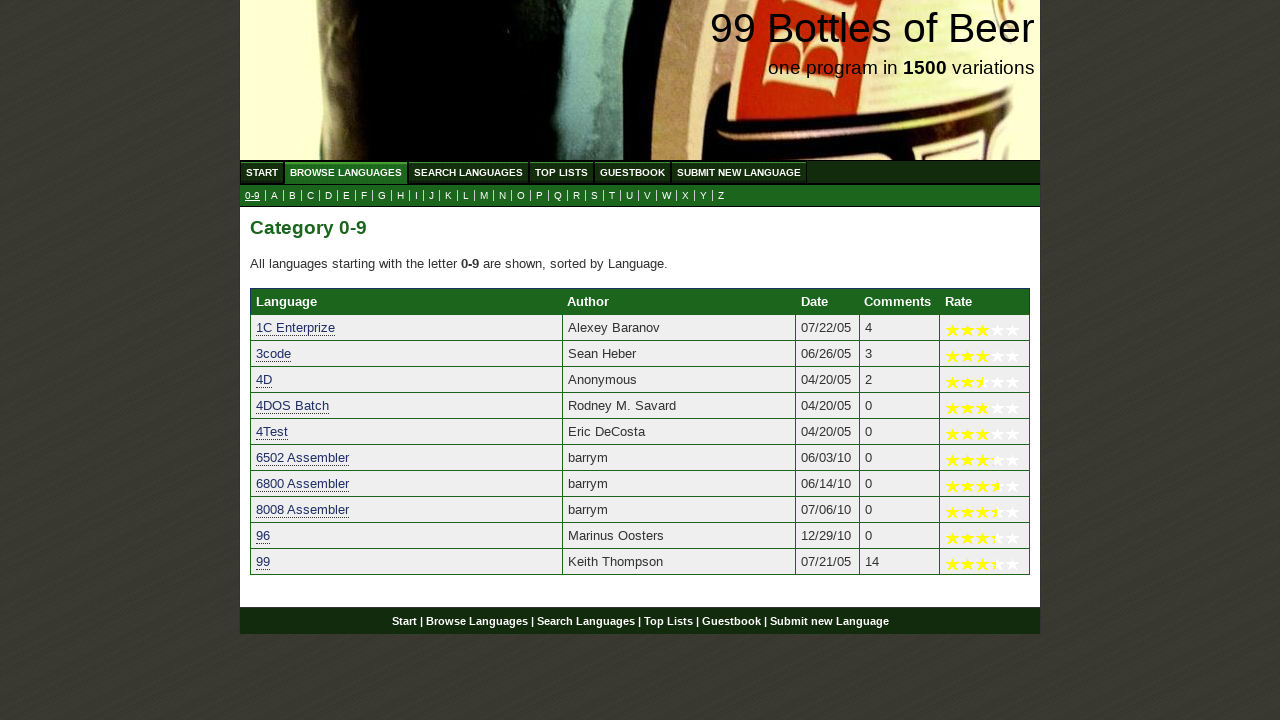

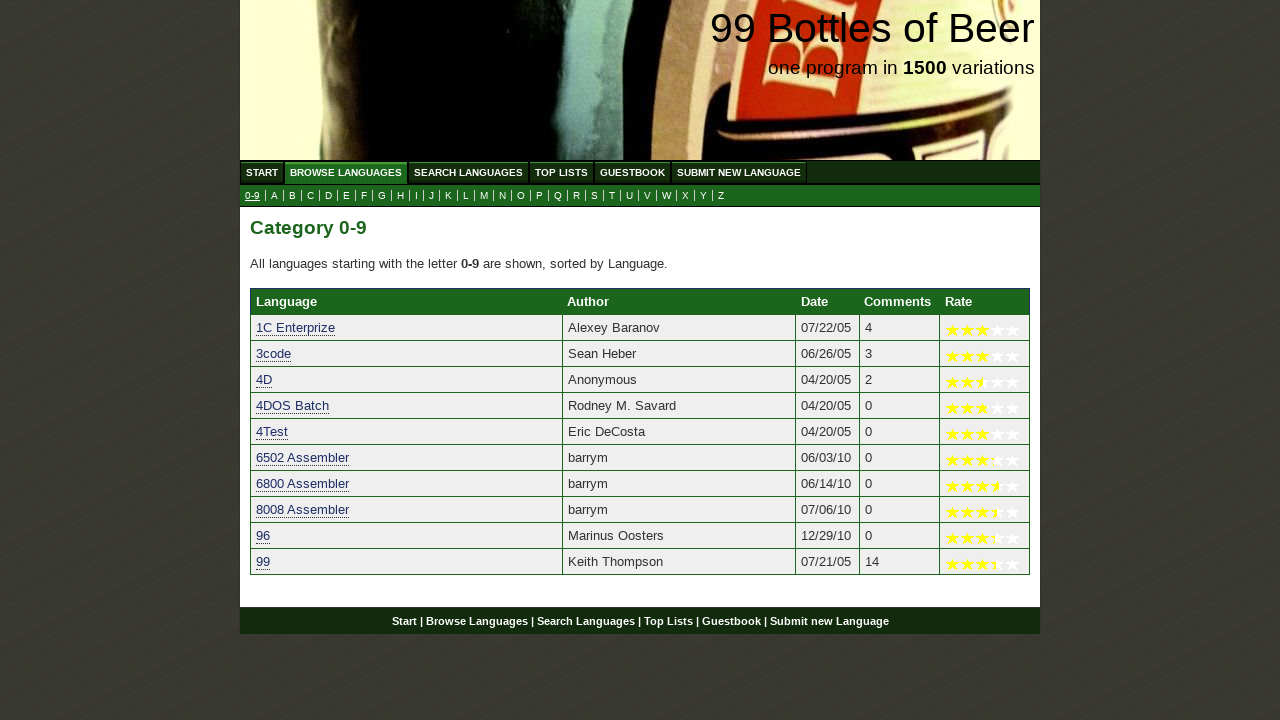